Tests drag and drop functionality by dragging an element from source to target drop zone

Starting URL: https://www.leafground.com/drag.xhtml

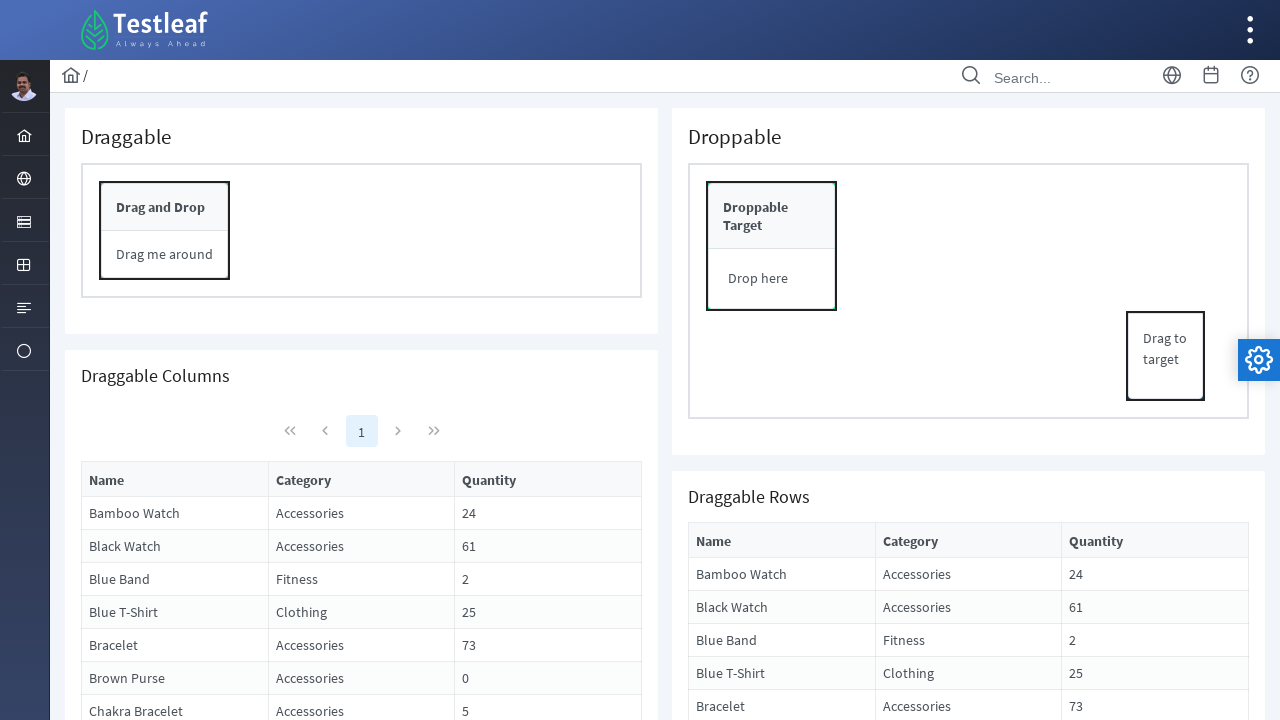

Located drag source element
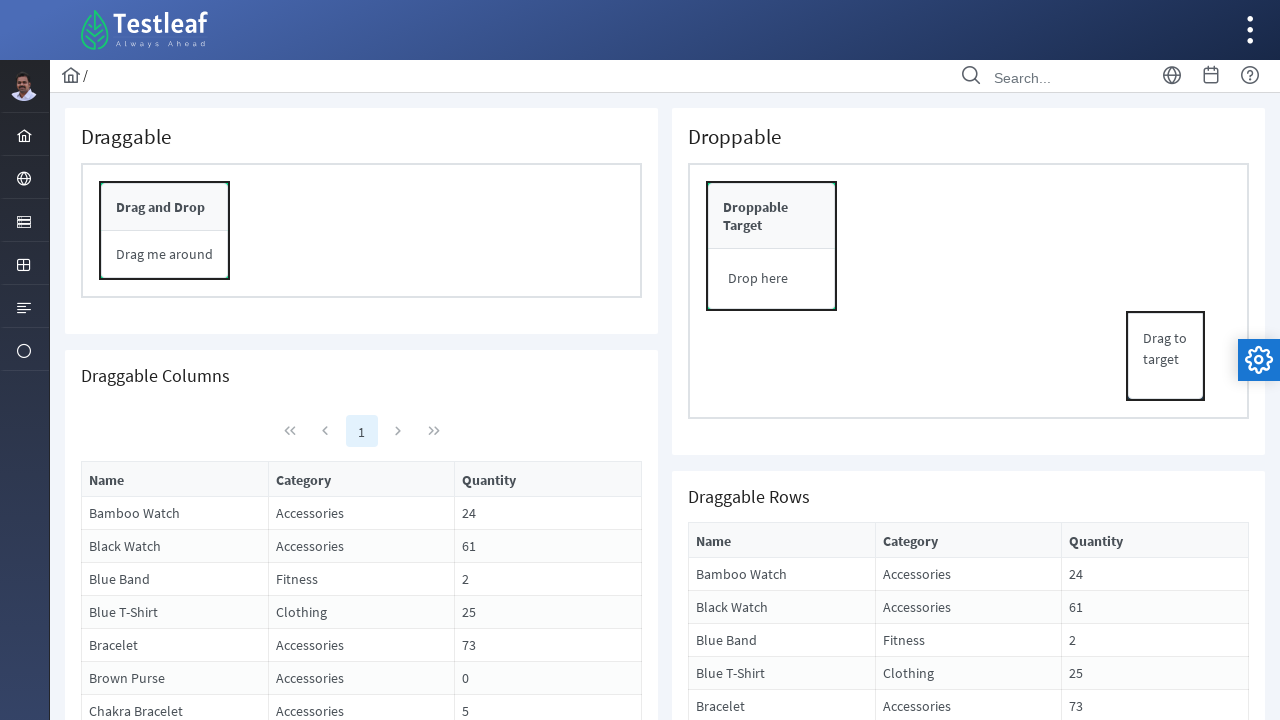

Located drop target element
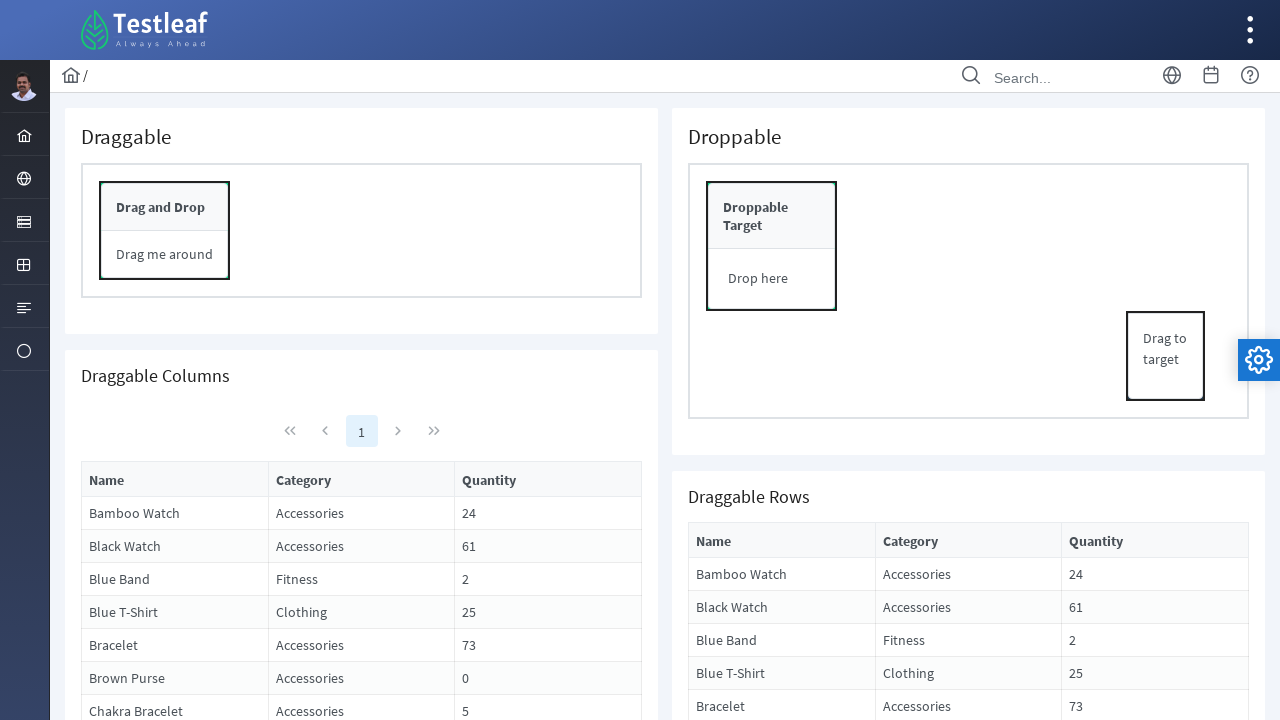

Dragged element from source to target drop zone at (772, 279)
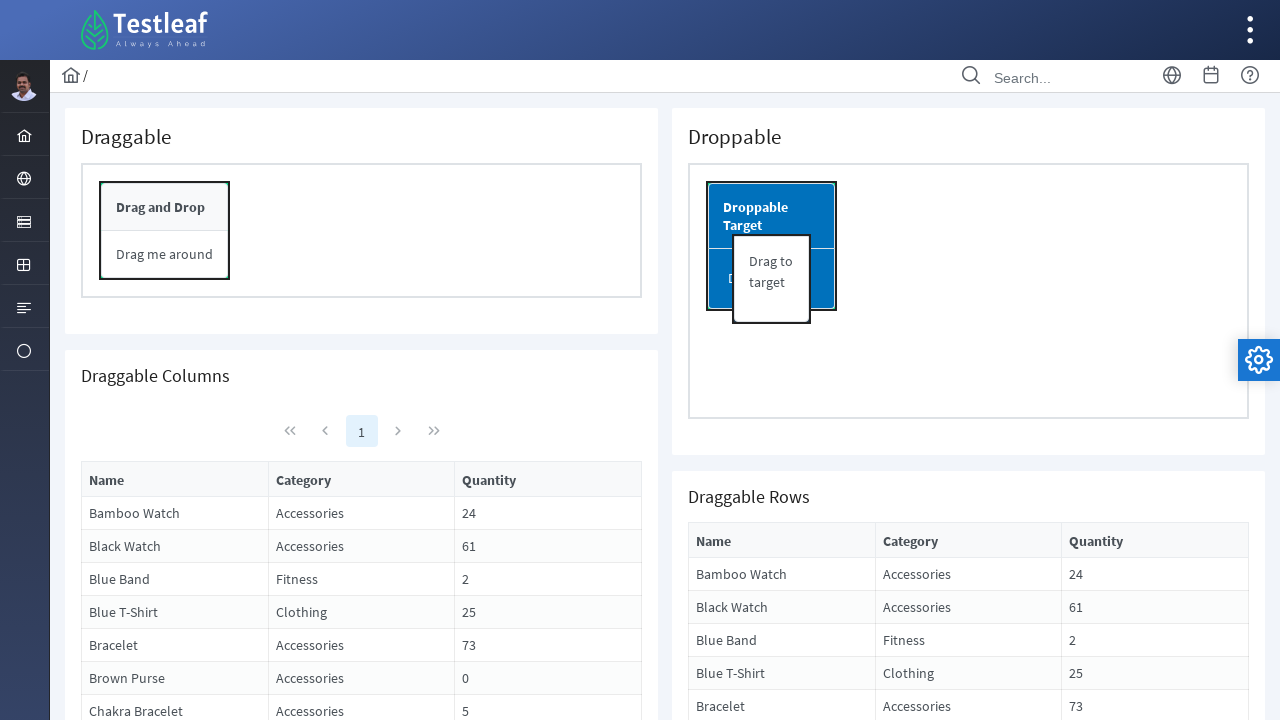

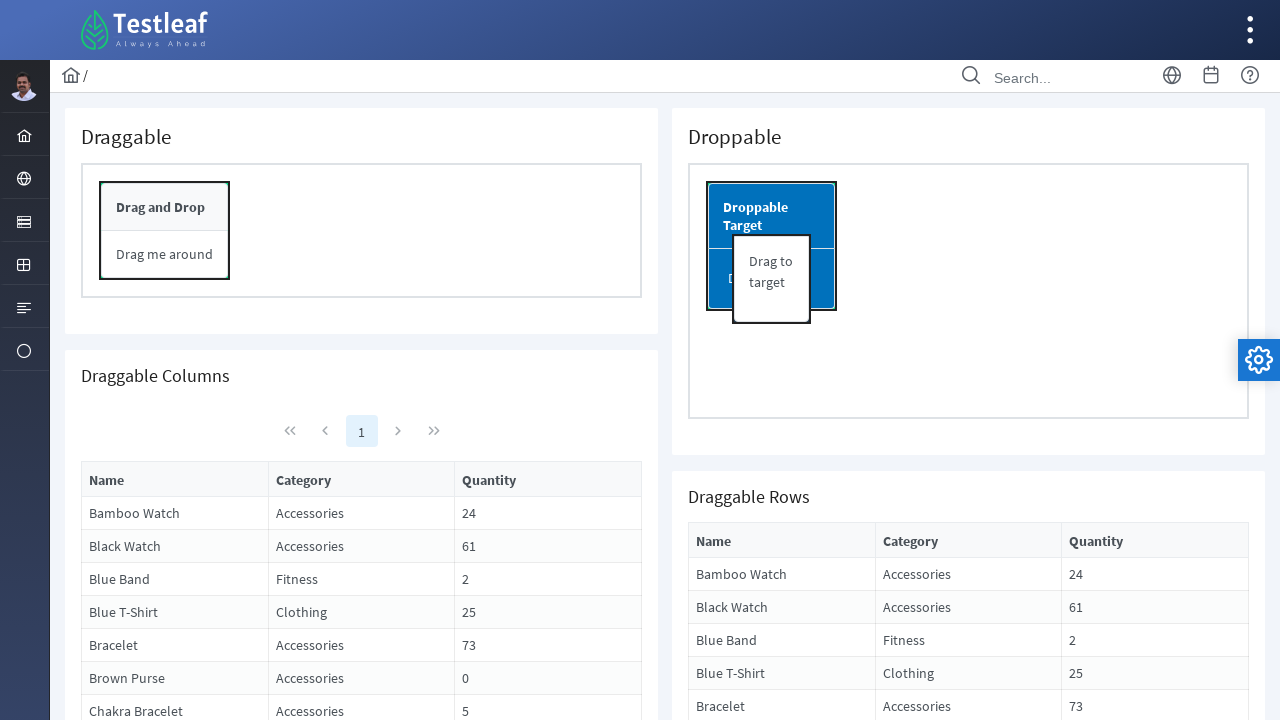